Tests JavaScript confirm dialog by triggering it, accepting it first, then triggering again and dismissing it, verifying the result messages for both actions.

Starting URL: https://automationfc.github.io/basic-form/index.html

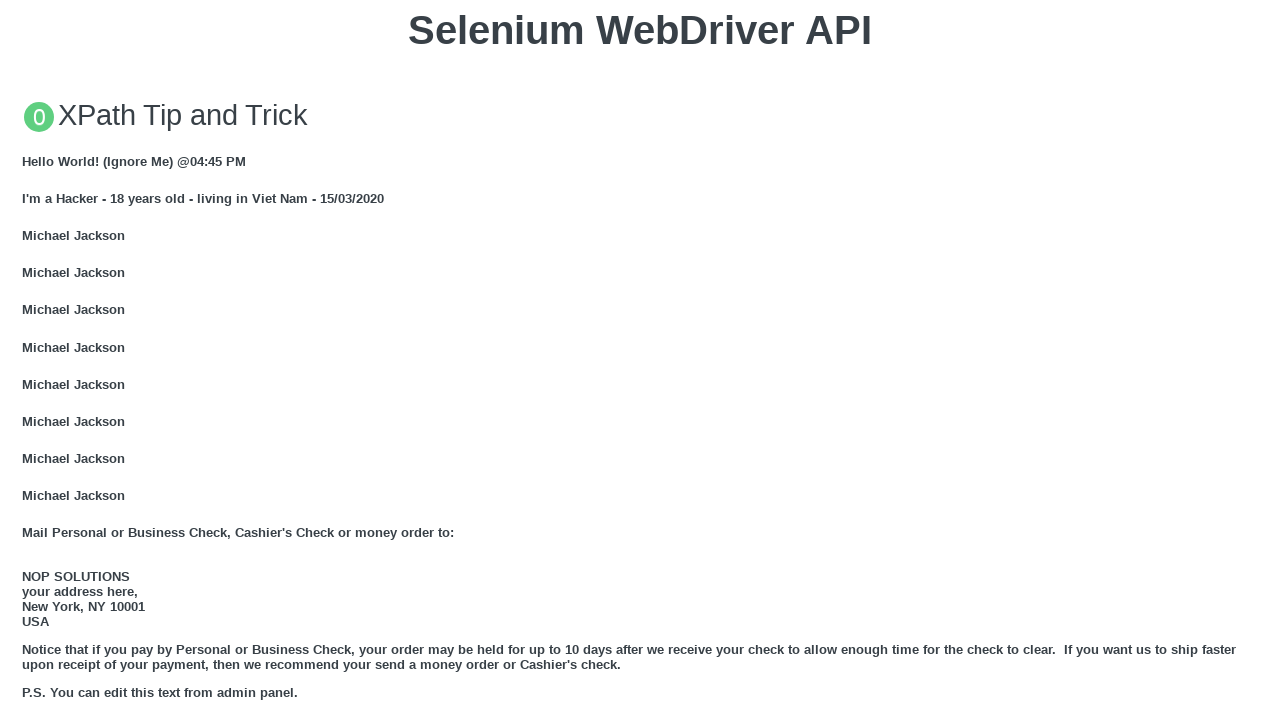

Set up dialog handler to accept confirm dialog
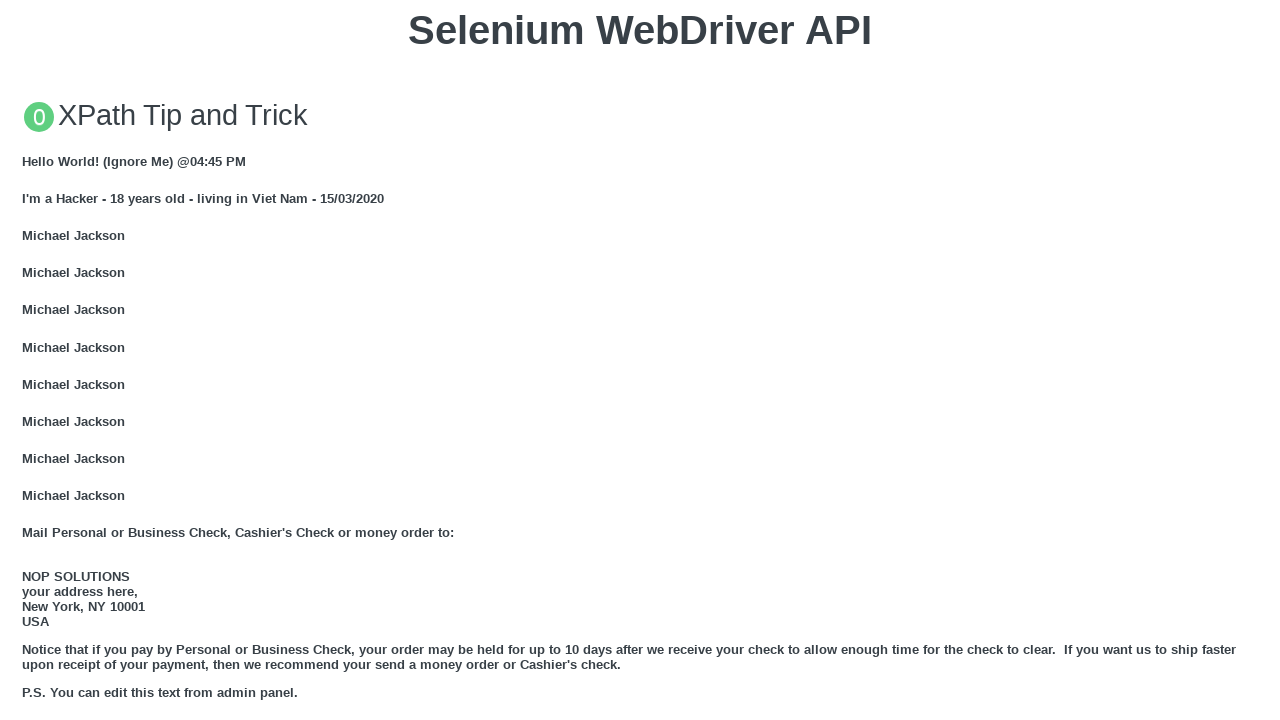

Clicked 'Click for JS Confirm' button to trigger confirm dialog at (640, 360) on xpath=//button[text()='Click for JS Confirm']
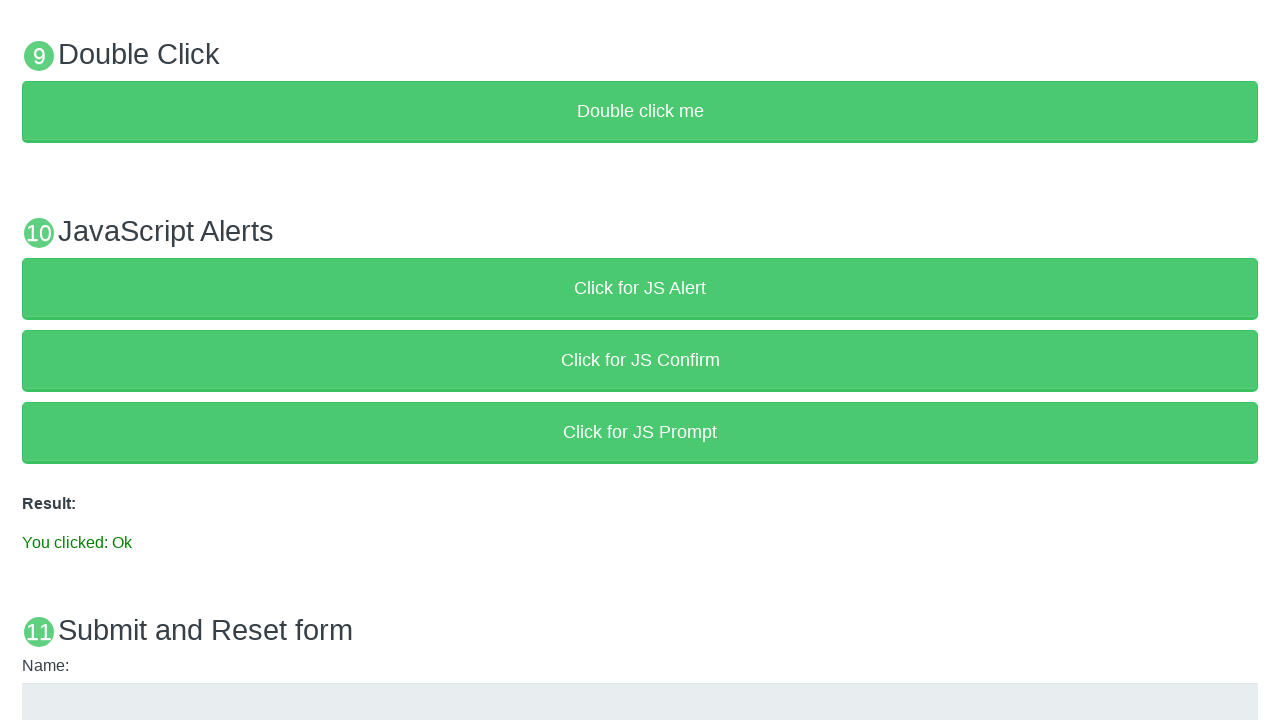

Confirm dialog was accepted and result element appeared
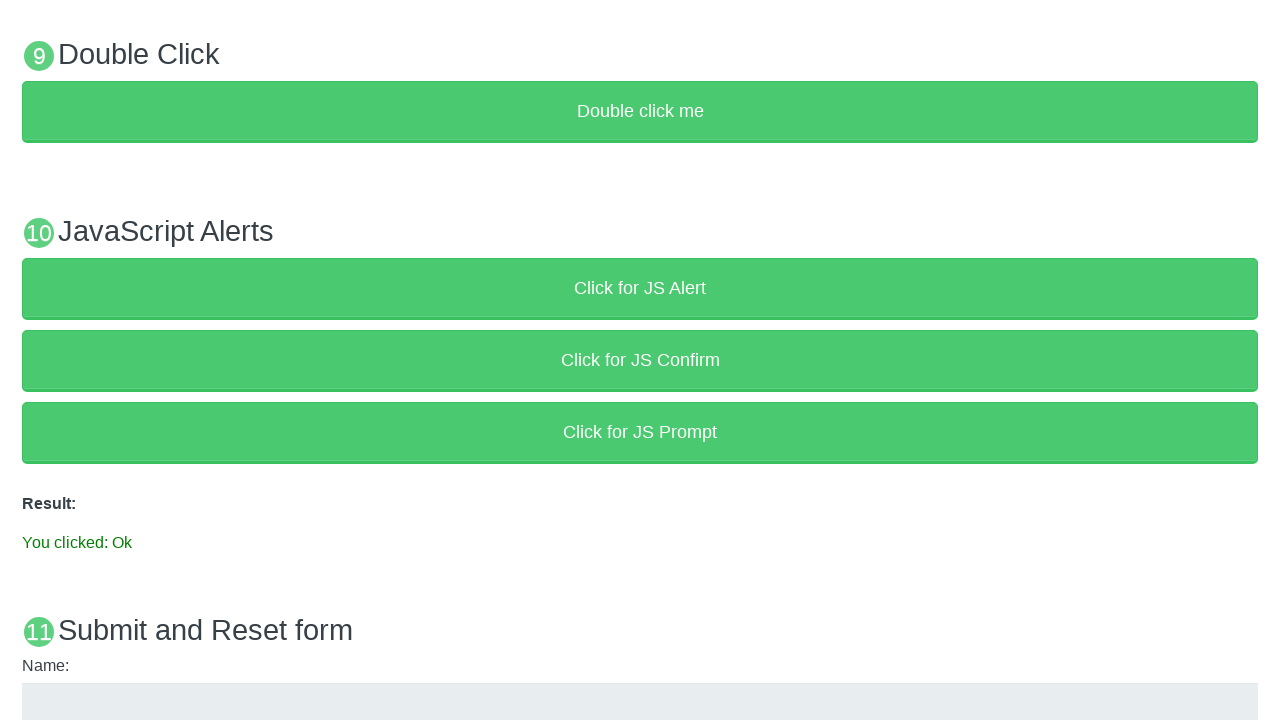

Set up dialog handler to dismiss confirm dialog
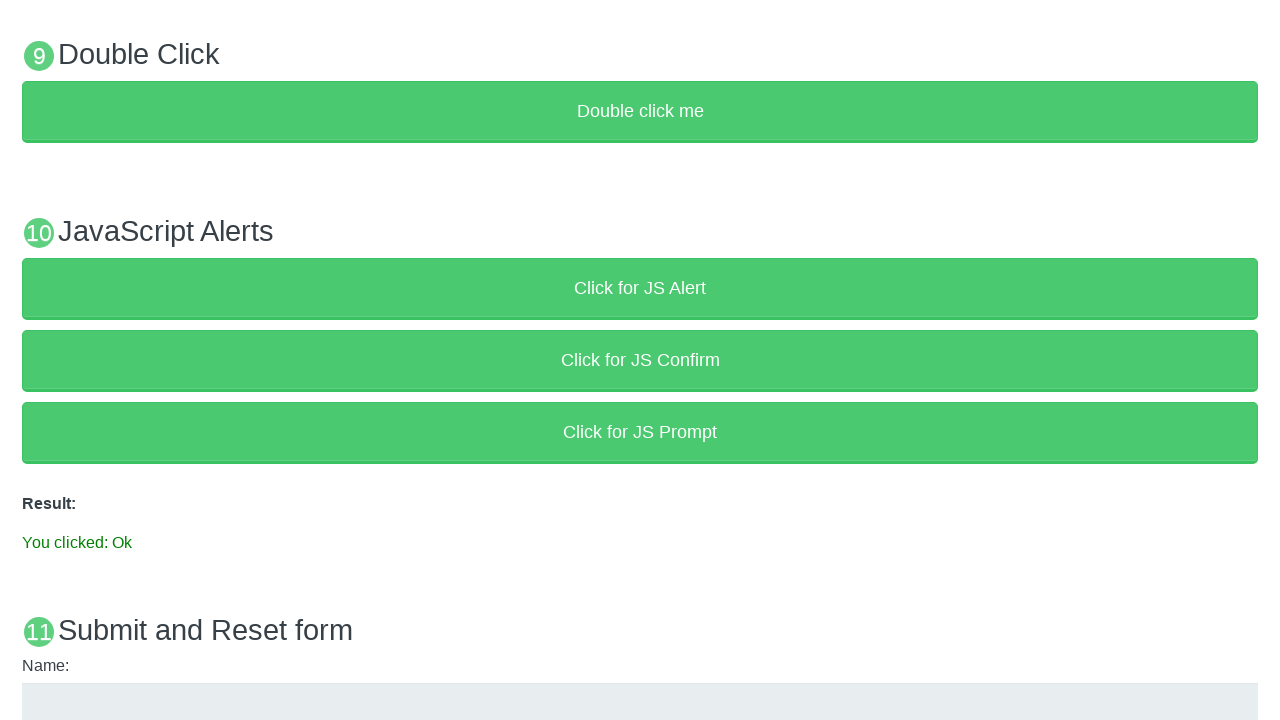

Clicked 'Click for JS Confirm' button again to trigger confirm dialog at (640, 360) on xpath=//button[text()='Click for JS Confirm']
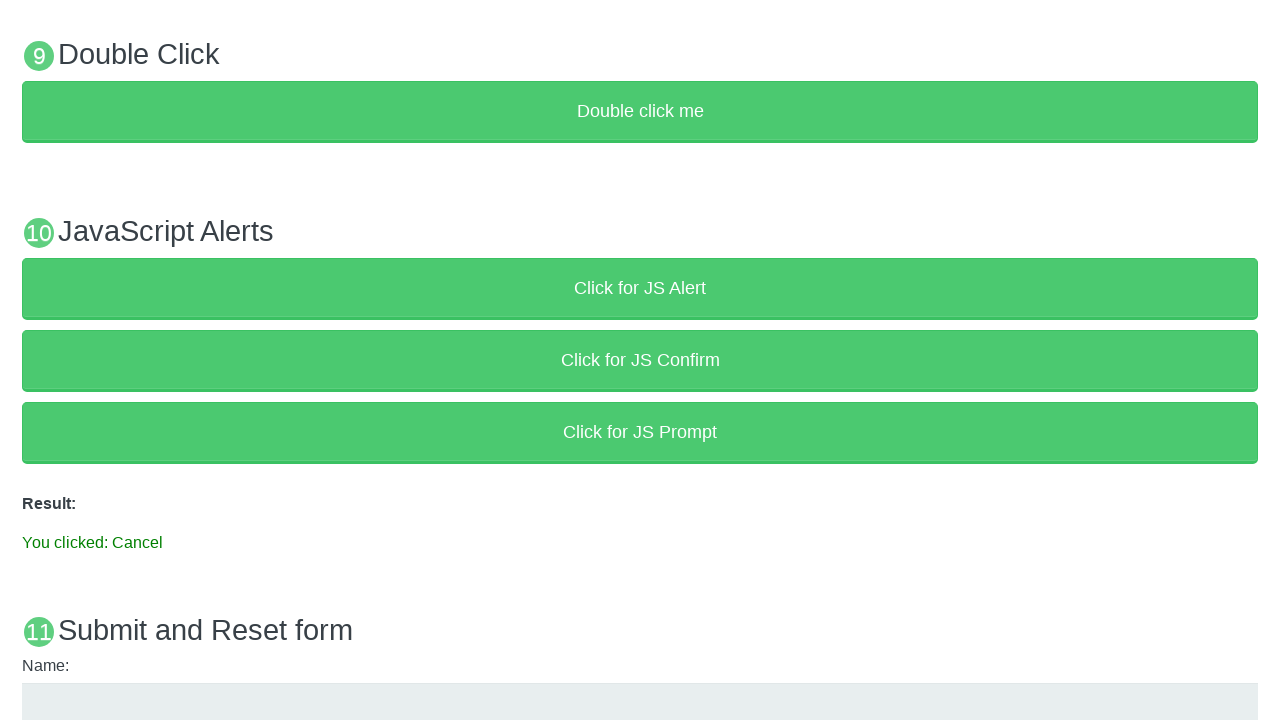

Confirm dialog was dismissed and result element updated
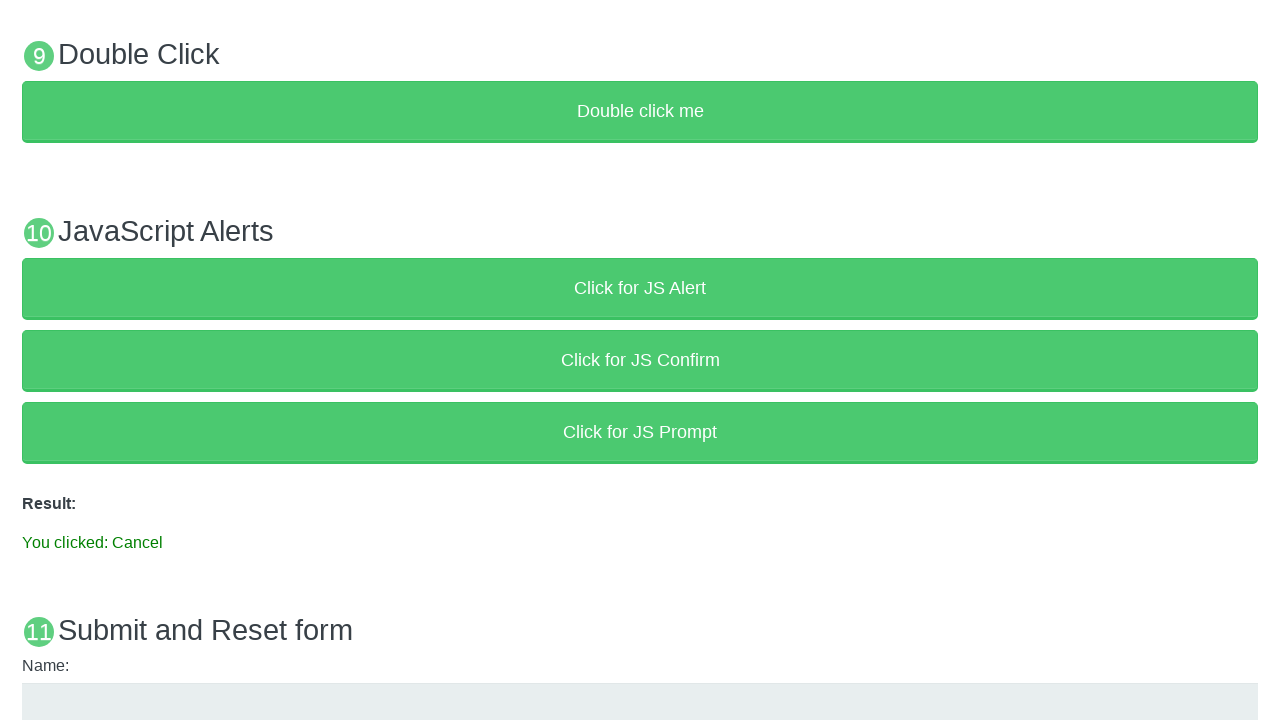

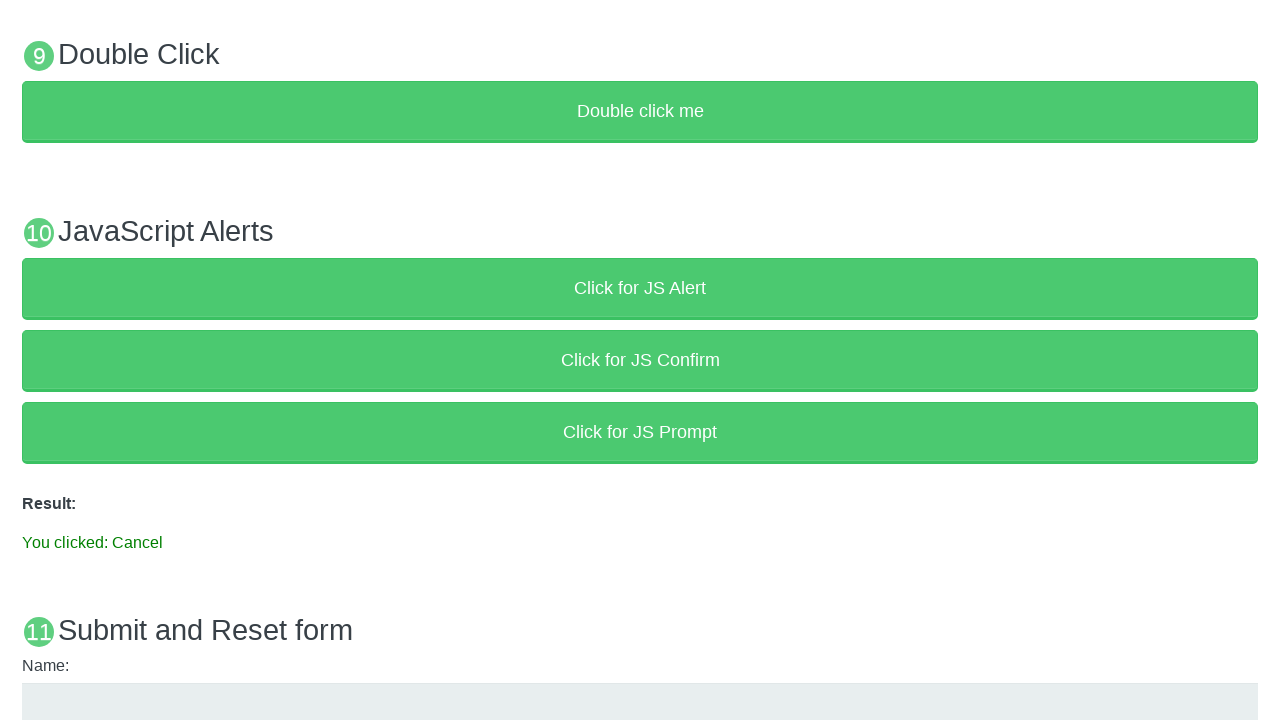